Tests mouse hover functionality on a navigation menu by hovering over "Courses" and then hovering over "Data Warehousing (5)" submenu item

Starting URL: https://greenstech.in/selenium-course-content.html

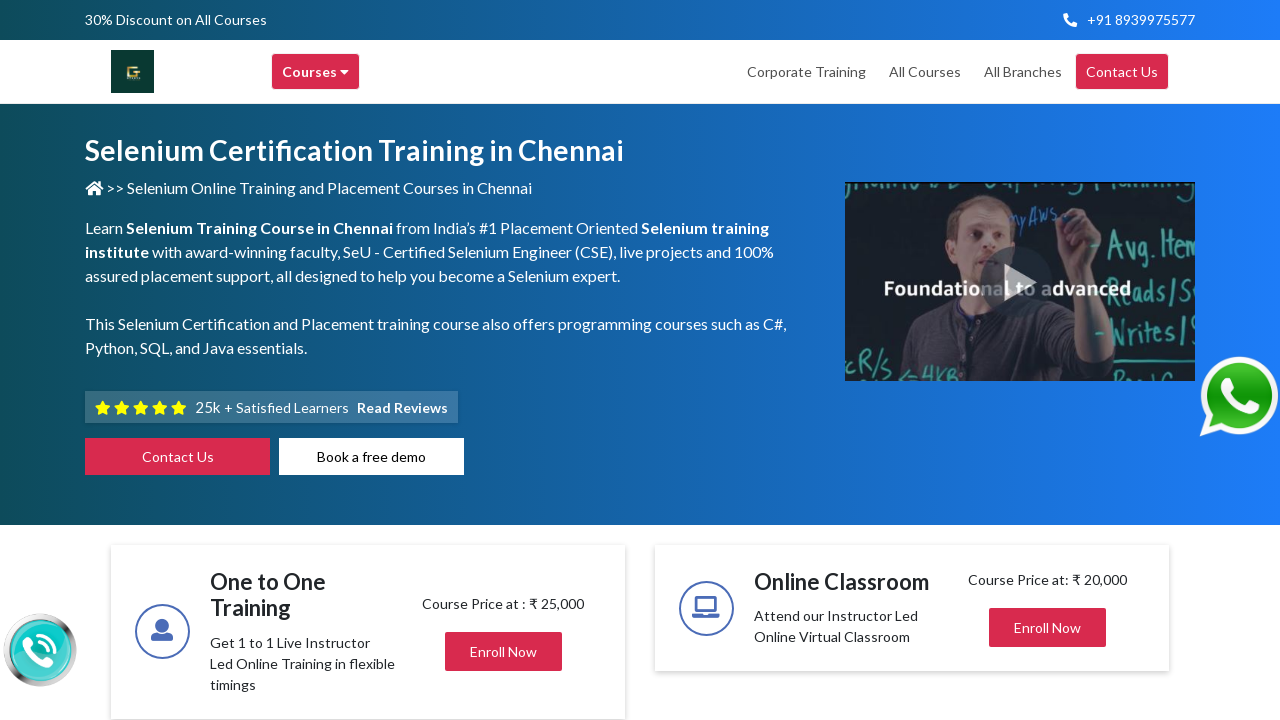

Navigated to Greenstech Selenium course content page
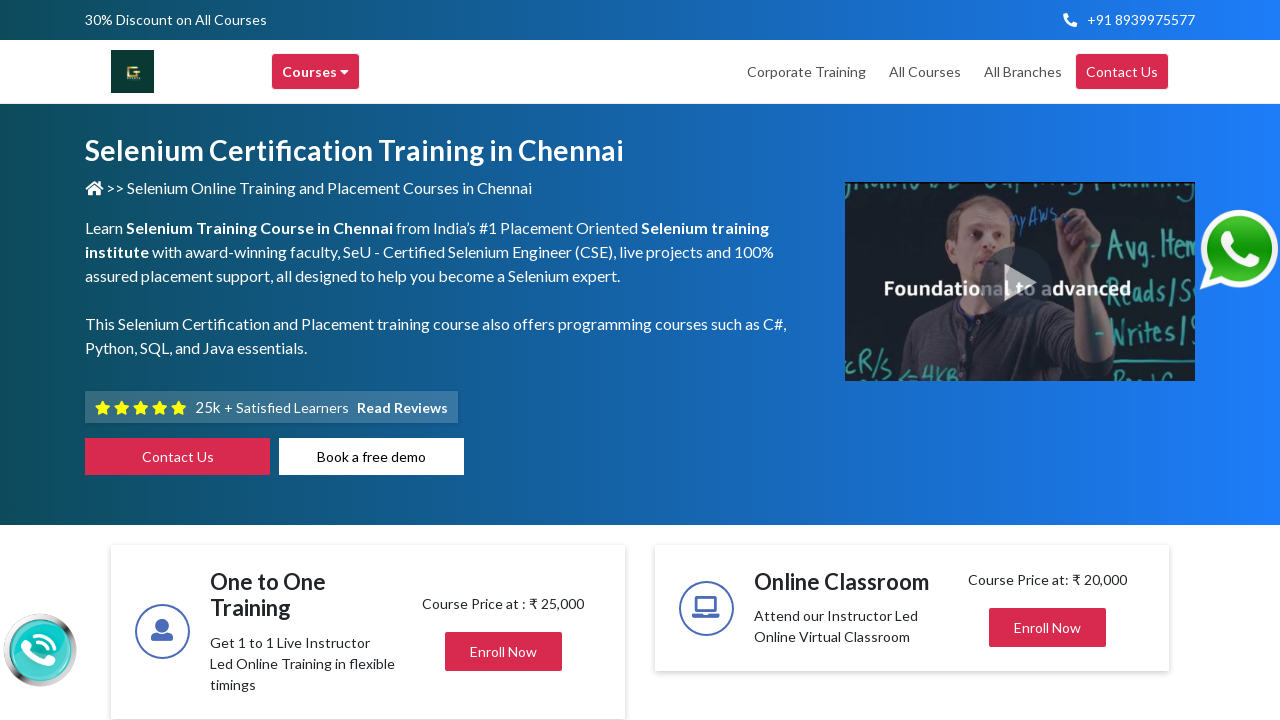

Hovered over 'Courses' navigation menu item at (316, 72) on xpath=//div[@title='Courses']
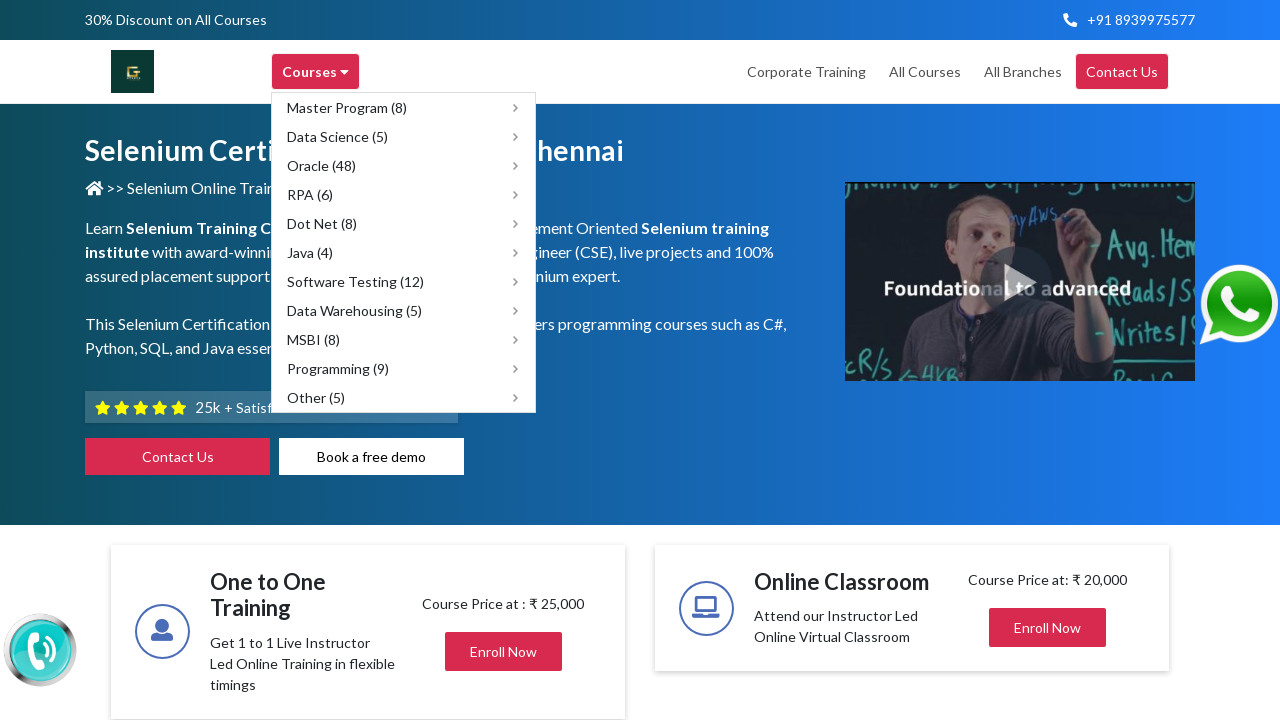

Hovered over 'Data Warehousing (5)' submenu item at (354, 310) on xpath=//span[text()='Data Warehousing (5)']
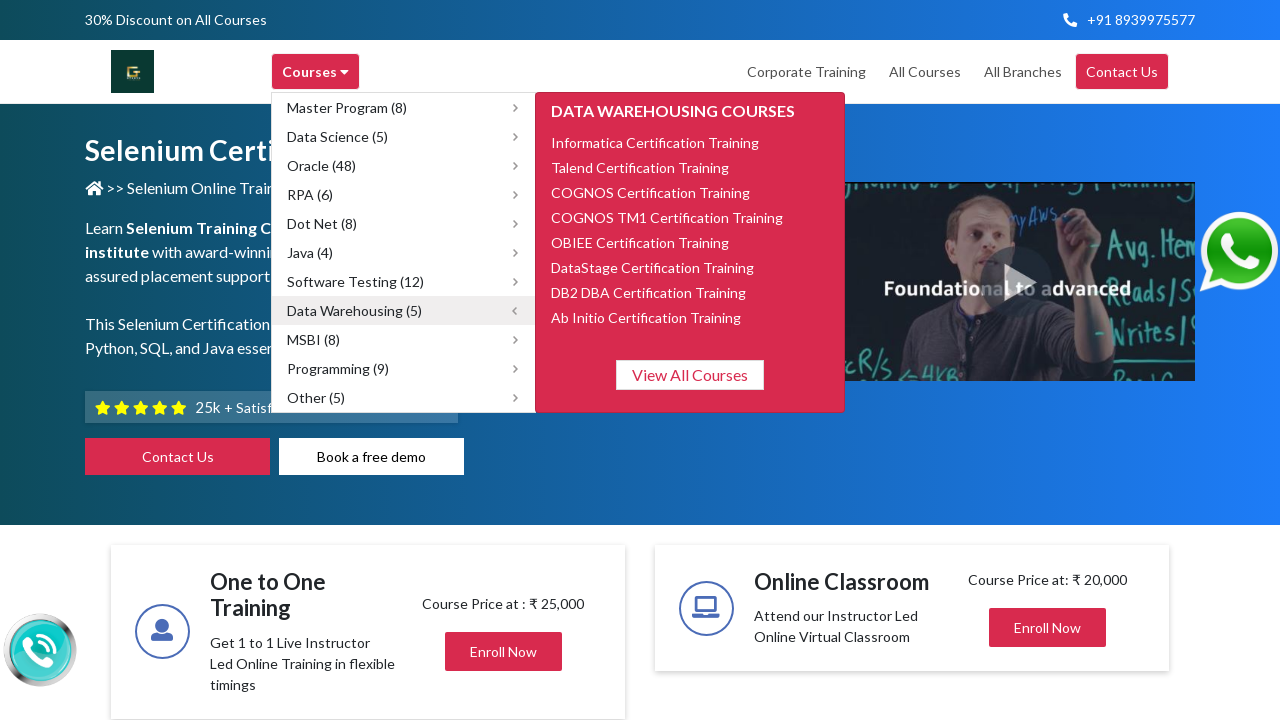

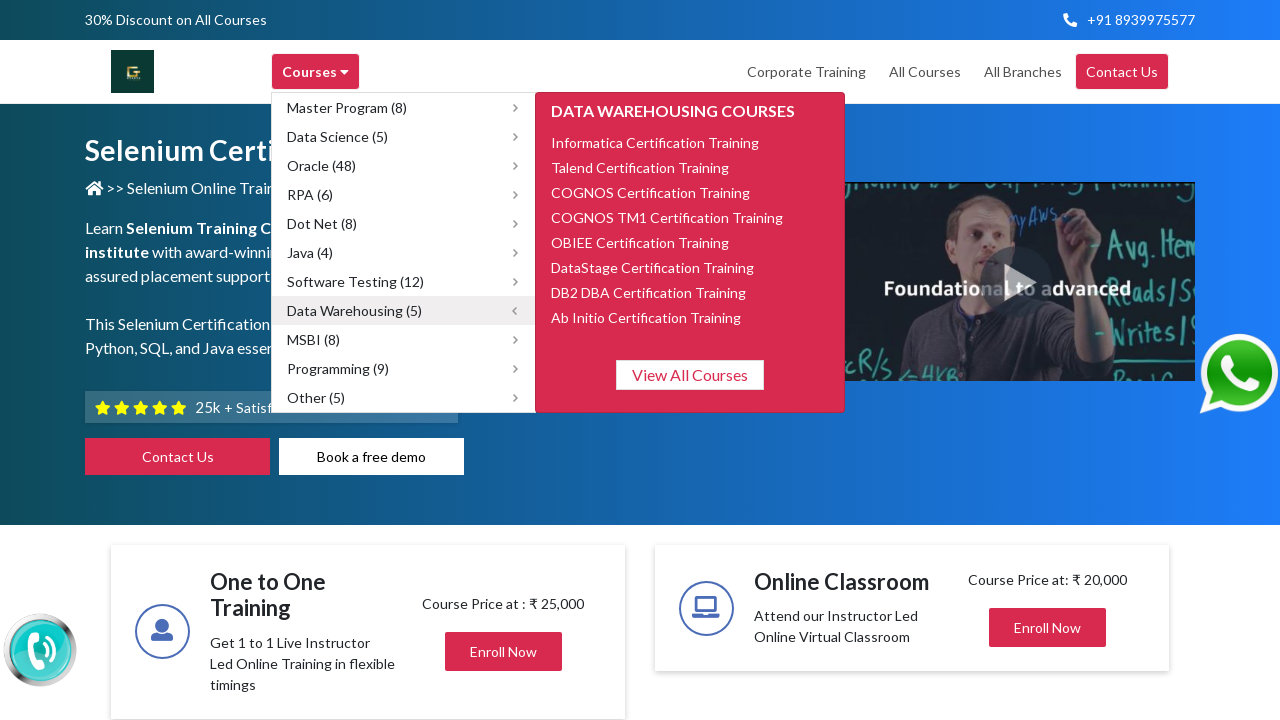